Tests file upload functionality on a form by selecting a file and uploading it to the file upload component

Starting URL: https://formy-project.herokuapp.com/fileupload

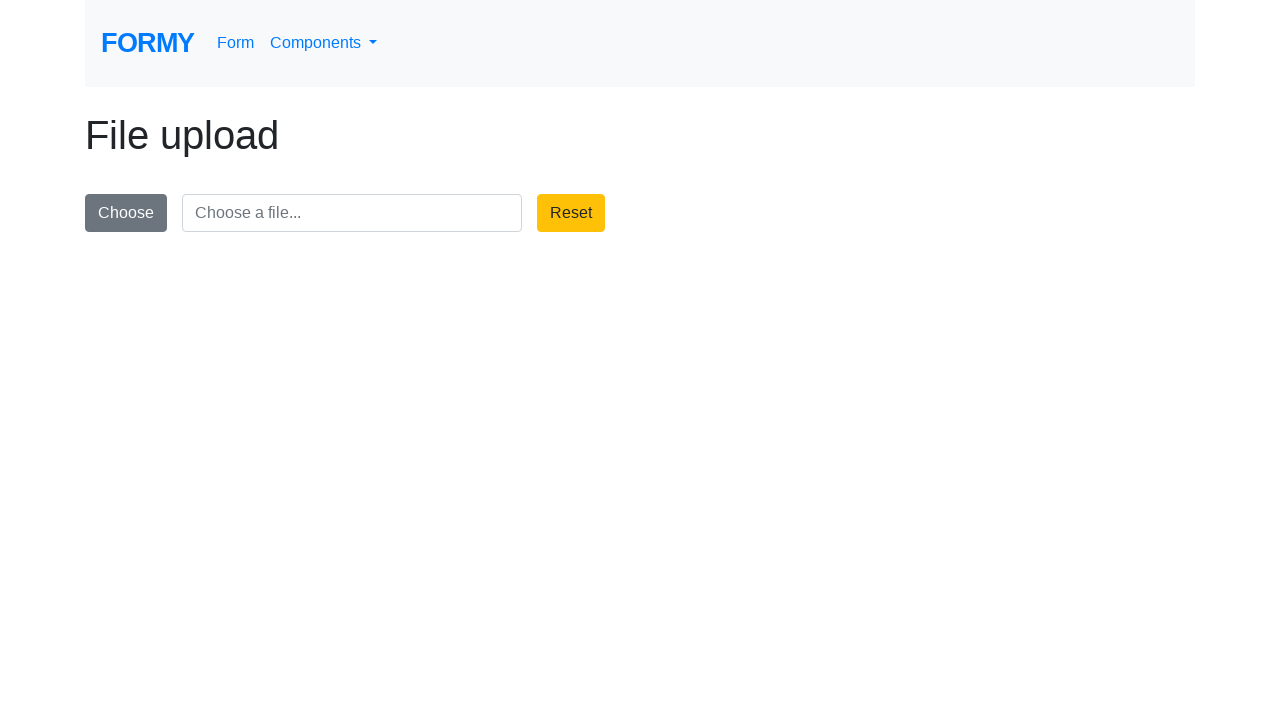

Created temporary test file with content
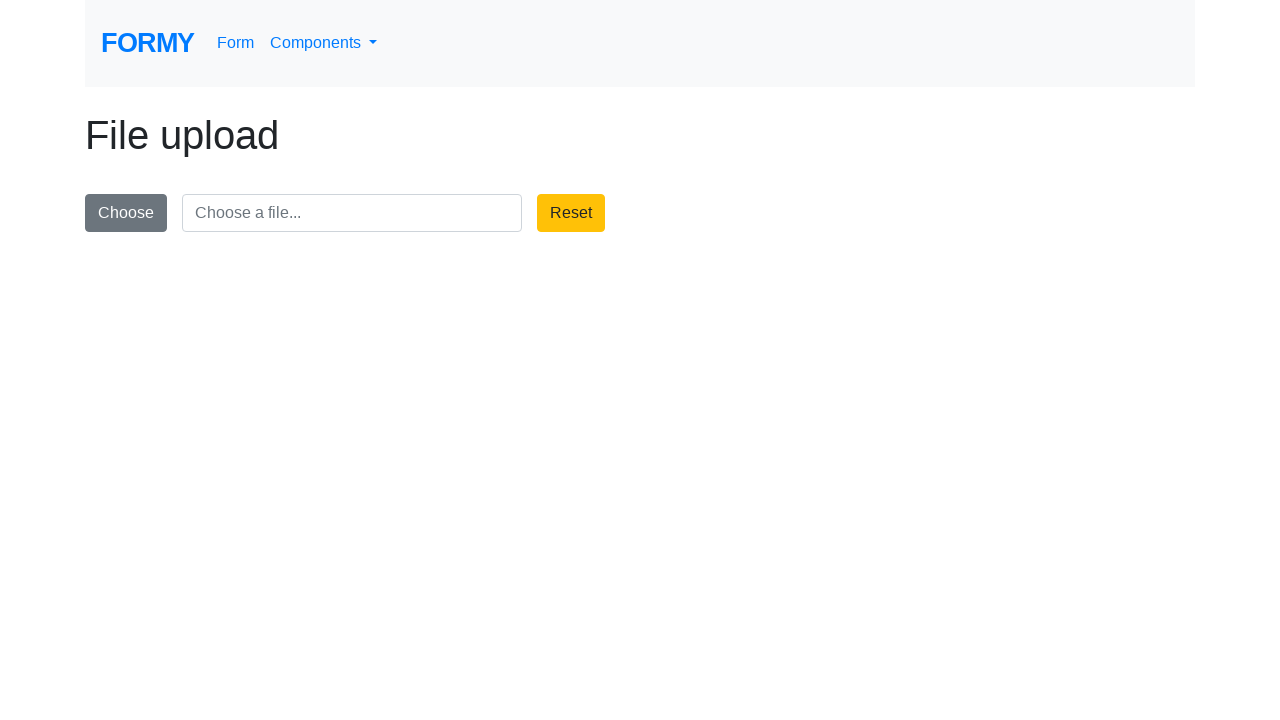

Selected temporary file for upload using set_input_files()
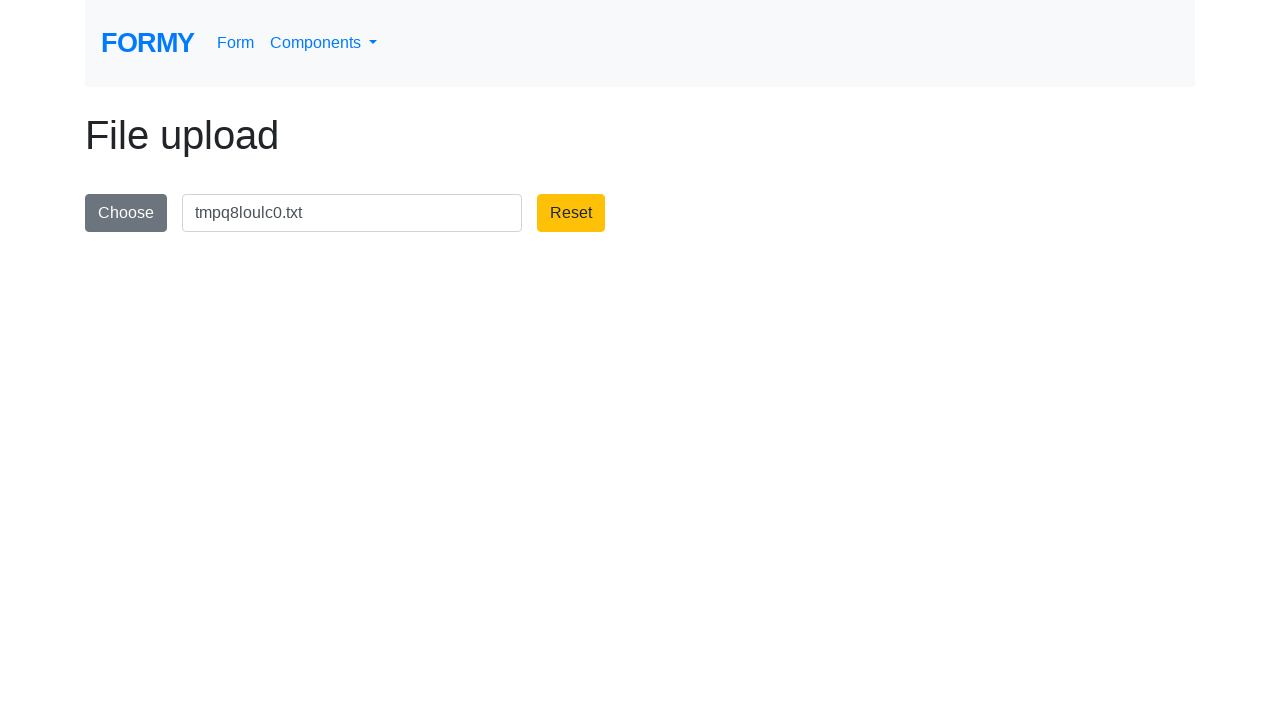

Waited for file upload to be registered
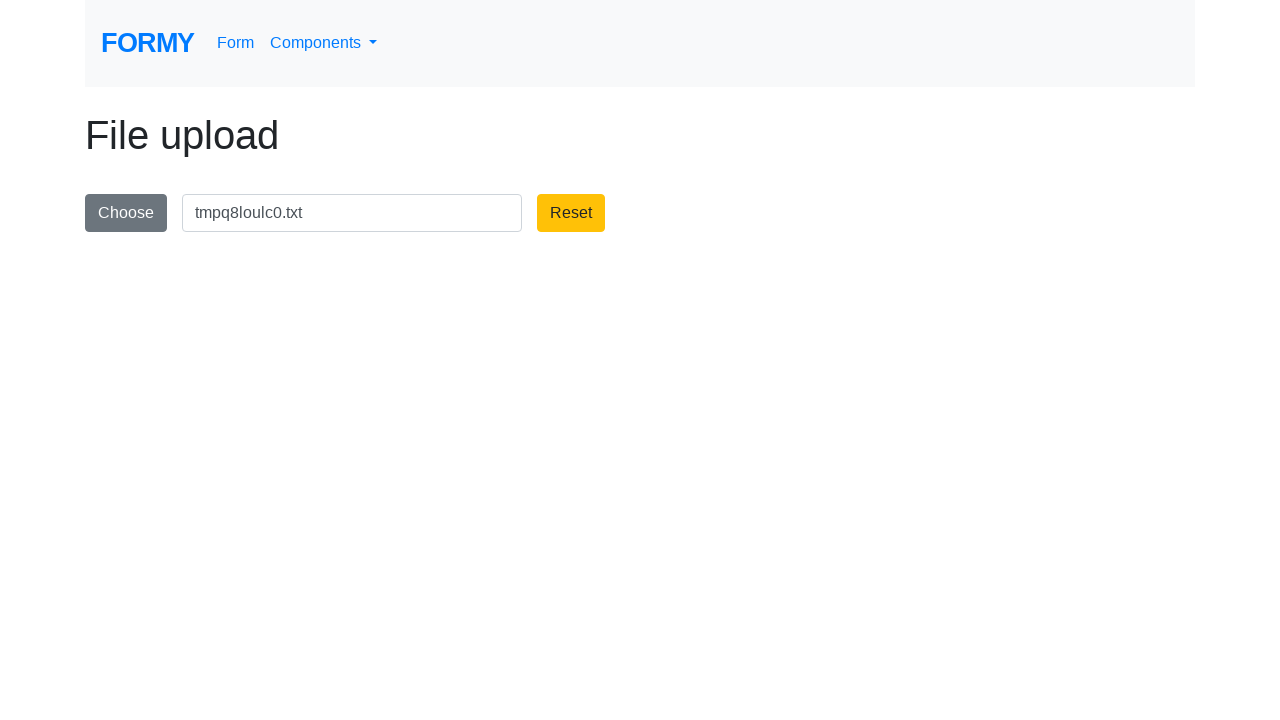

Cleaned up temporary test file
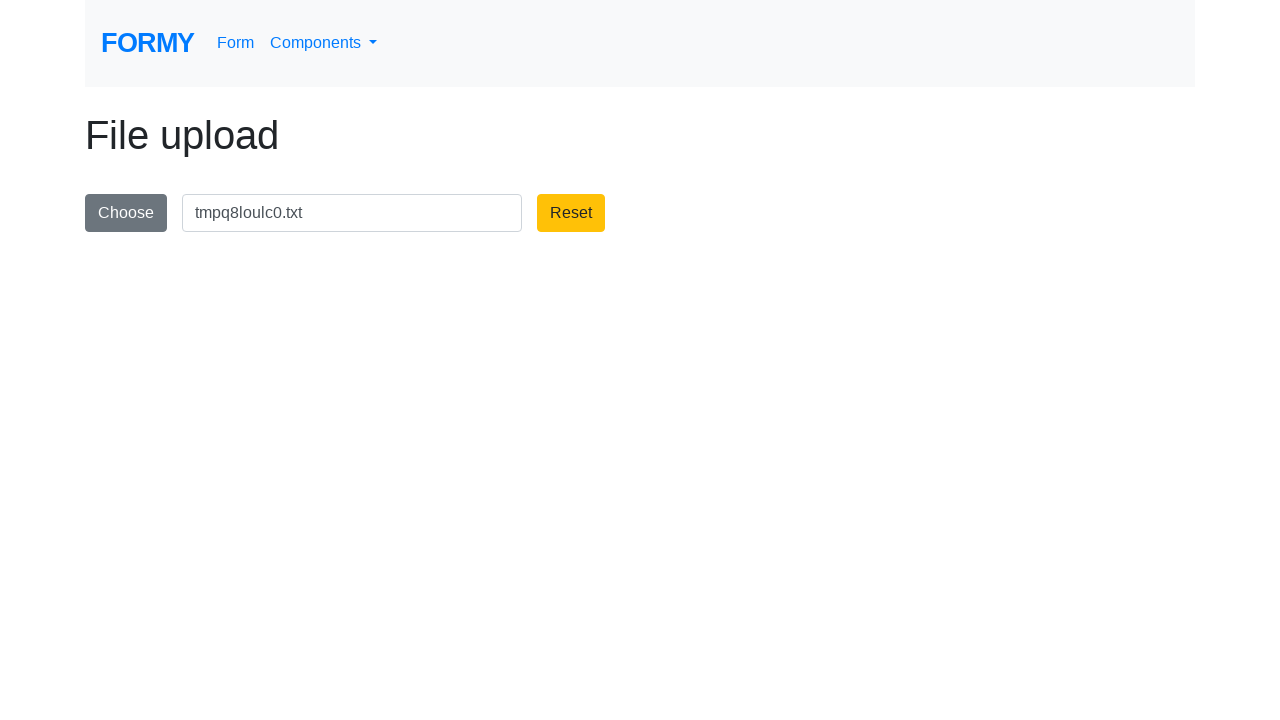

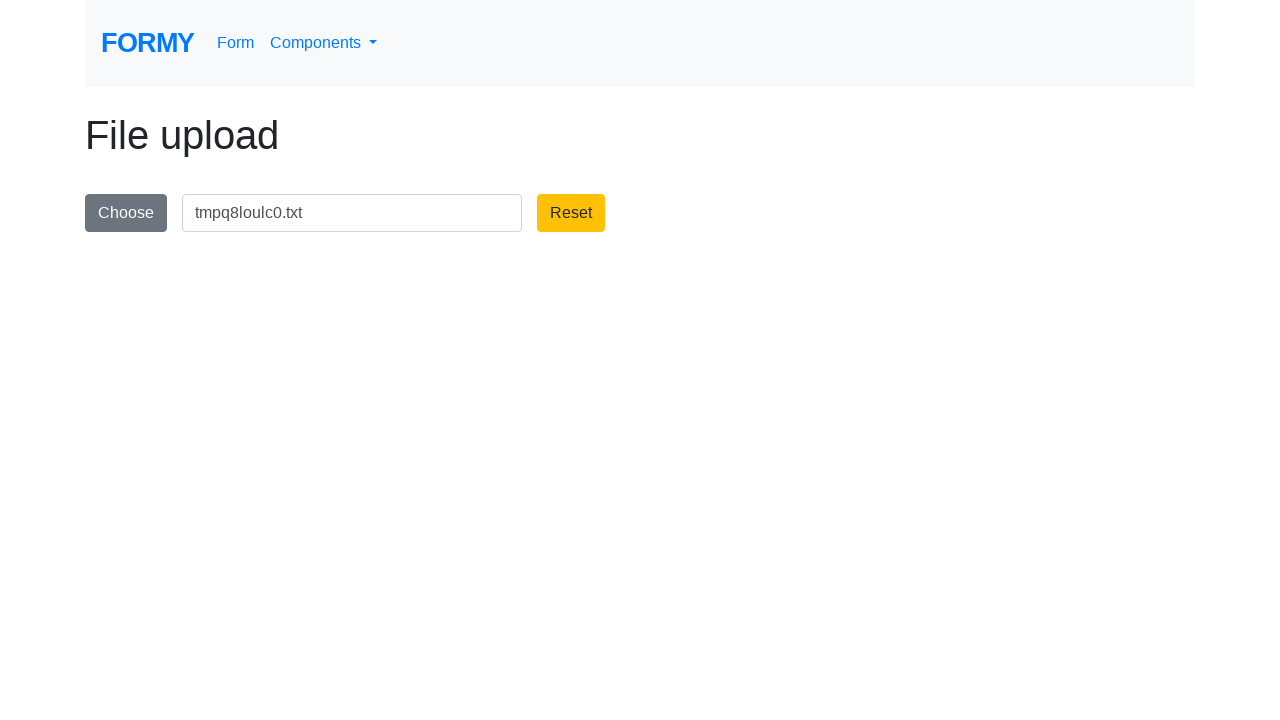